Tests JavaScript confirm dialog handling by clicking a button that triggers a confirm dialog, dismissing it by clicking Cancel, and verifying the result message does not contain "successfuly".

Starting URL: https://testcenter.techproeducation.com/index.php?page=javascript-alerts

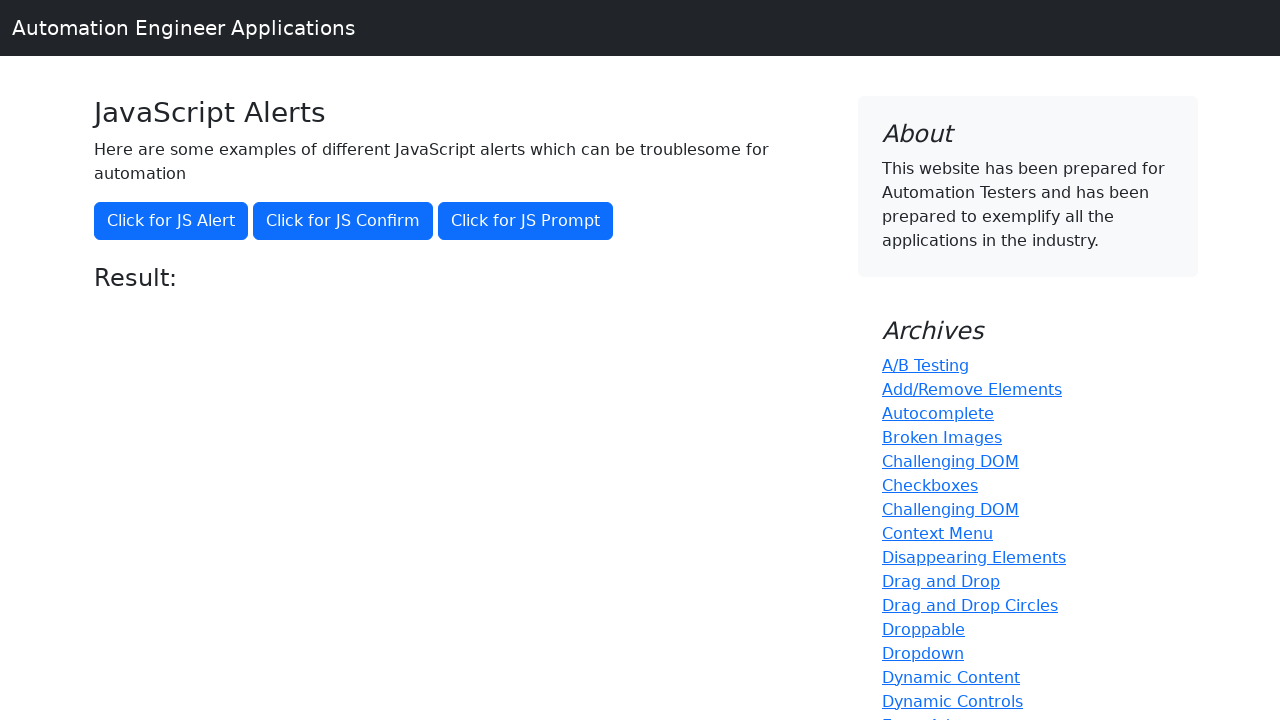

Set up dialog handler to dismiss confirm dialog
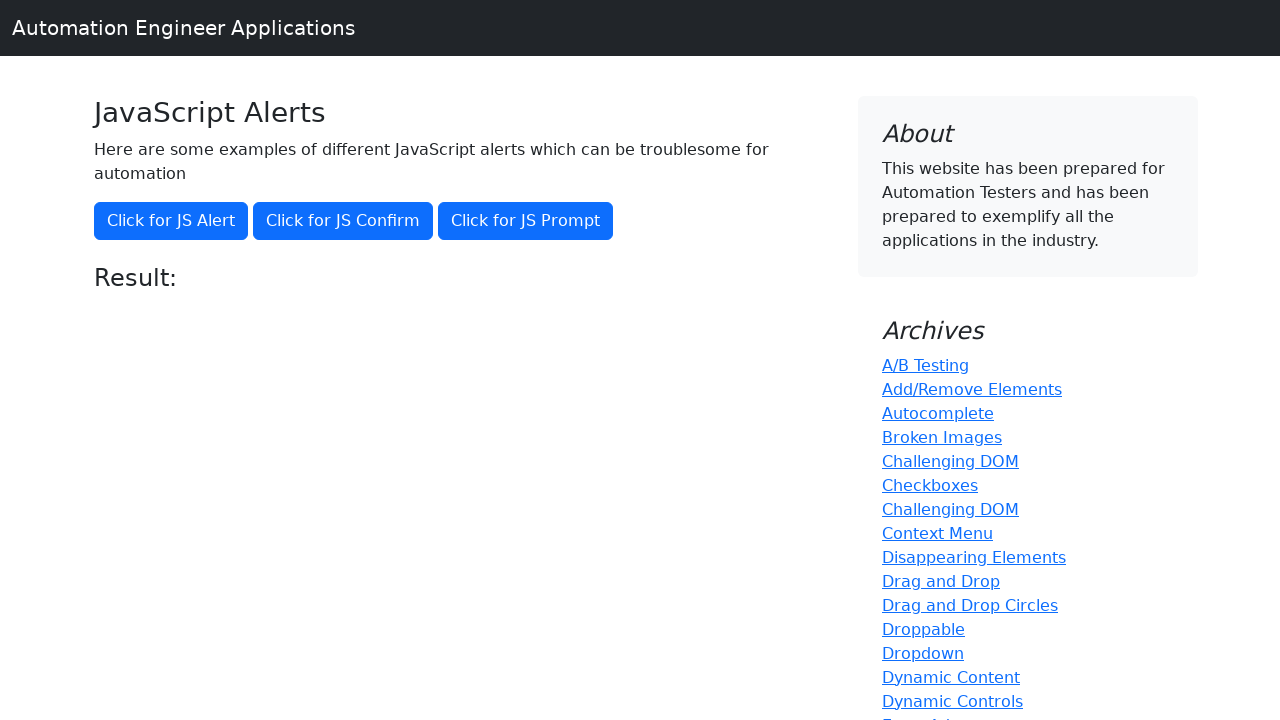

Clicked button to trigger JS Confirm dialog at (343, 221) on button[onclick='jsConfirm()']
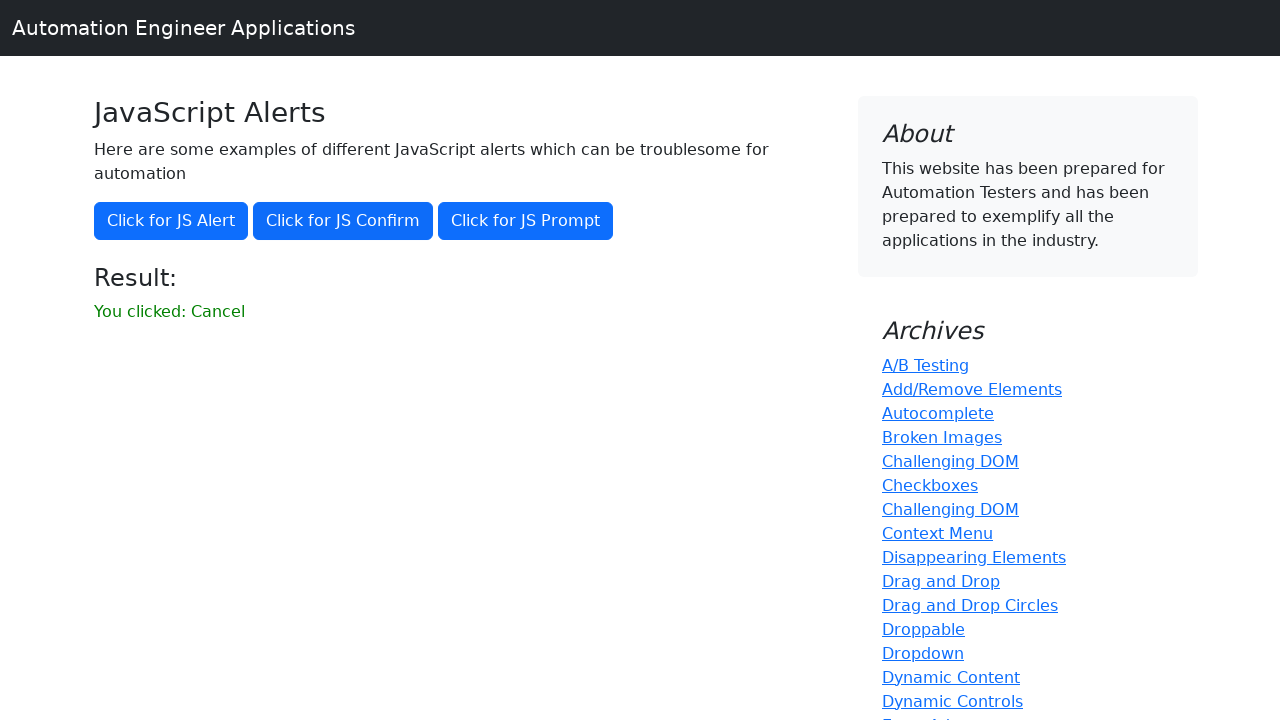

Result element loaded after dismissing dialog
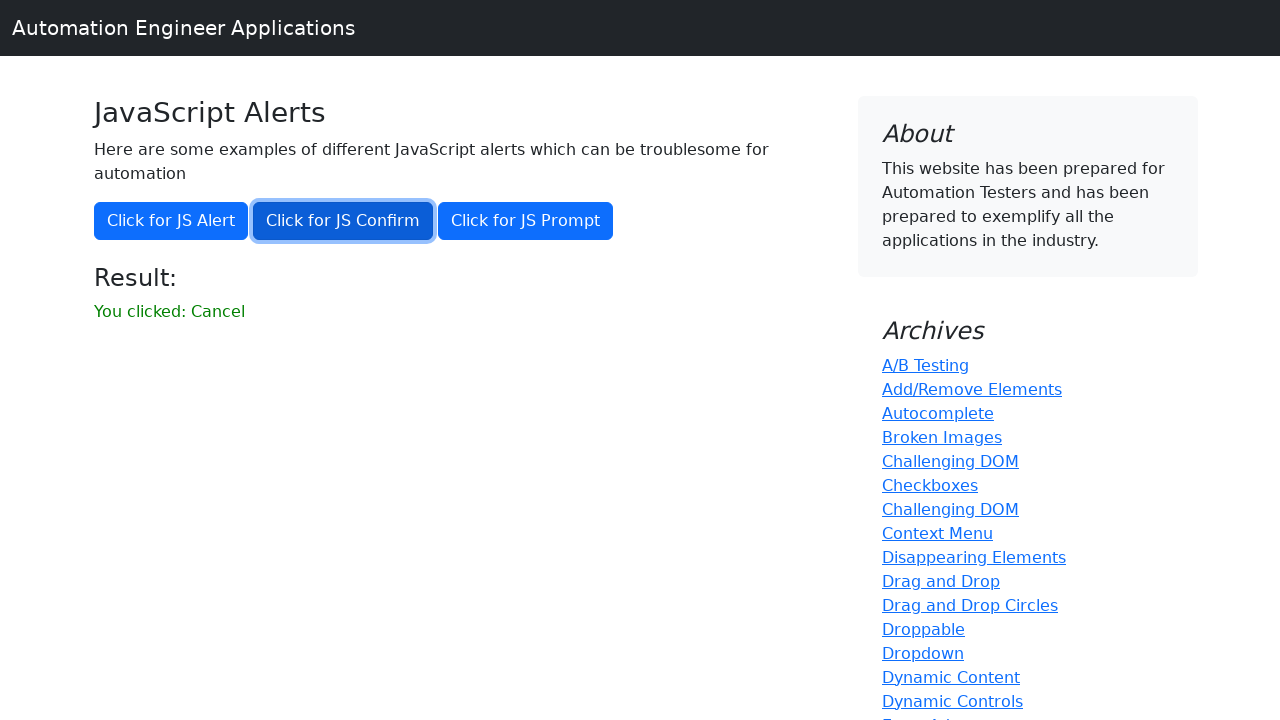

Retrieved result text: 'You clicked: Cancel'
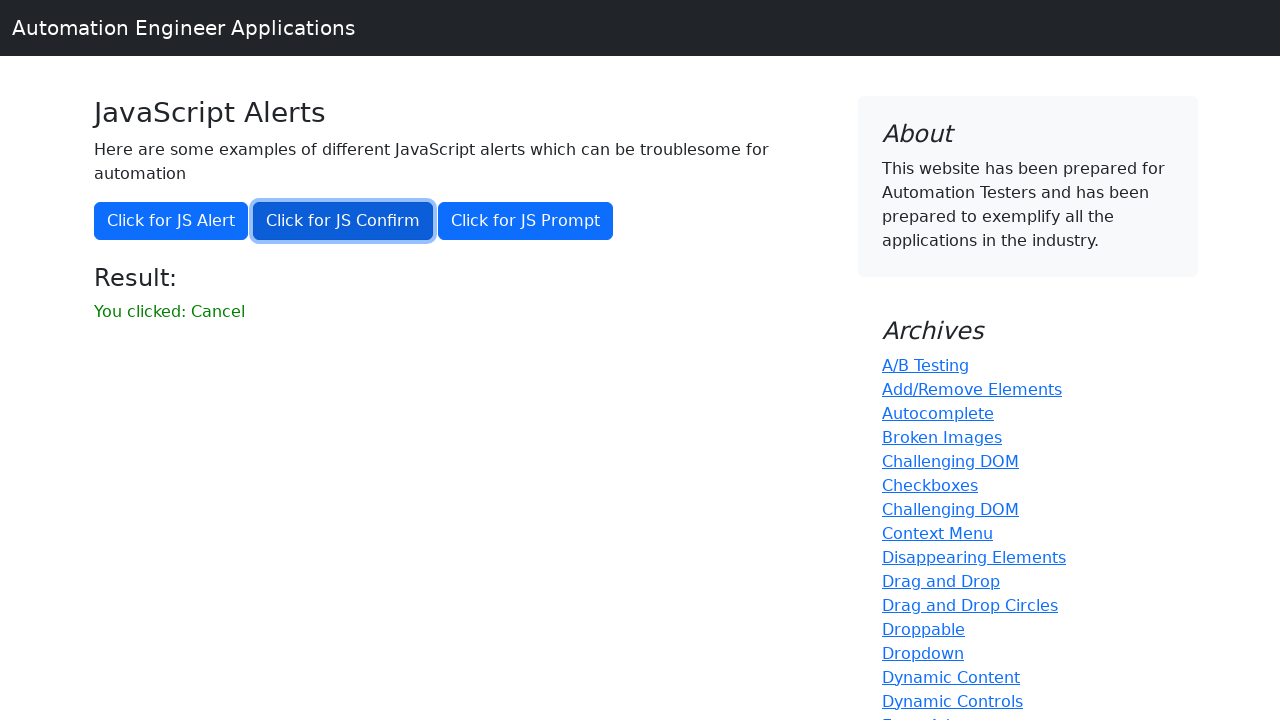

Verified result does not contain 'successfuly' - assertion passed
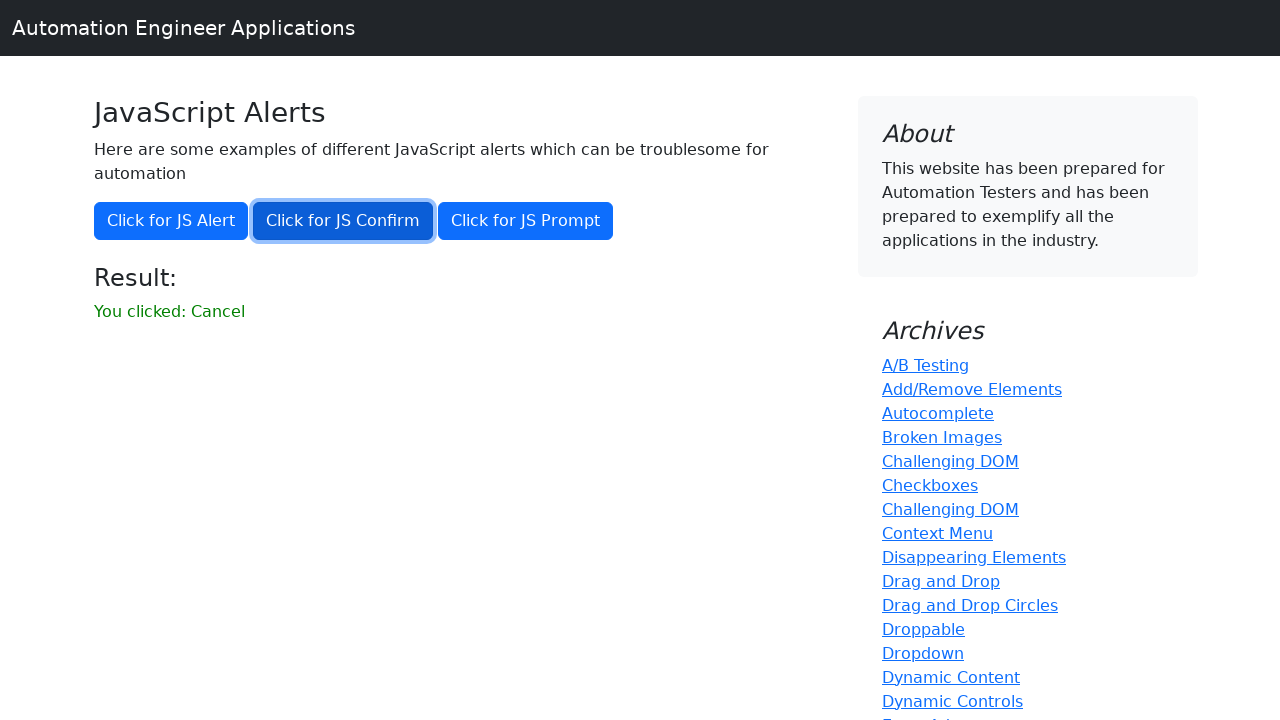

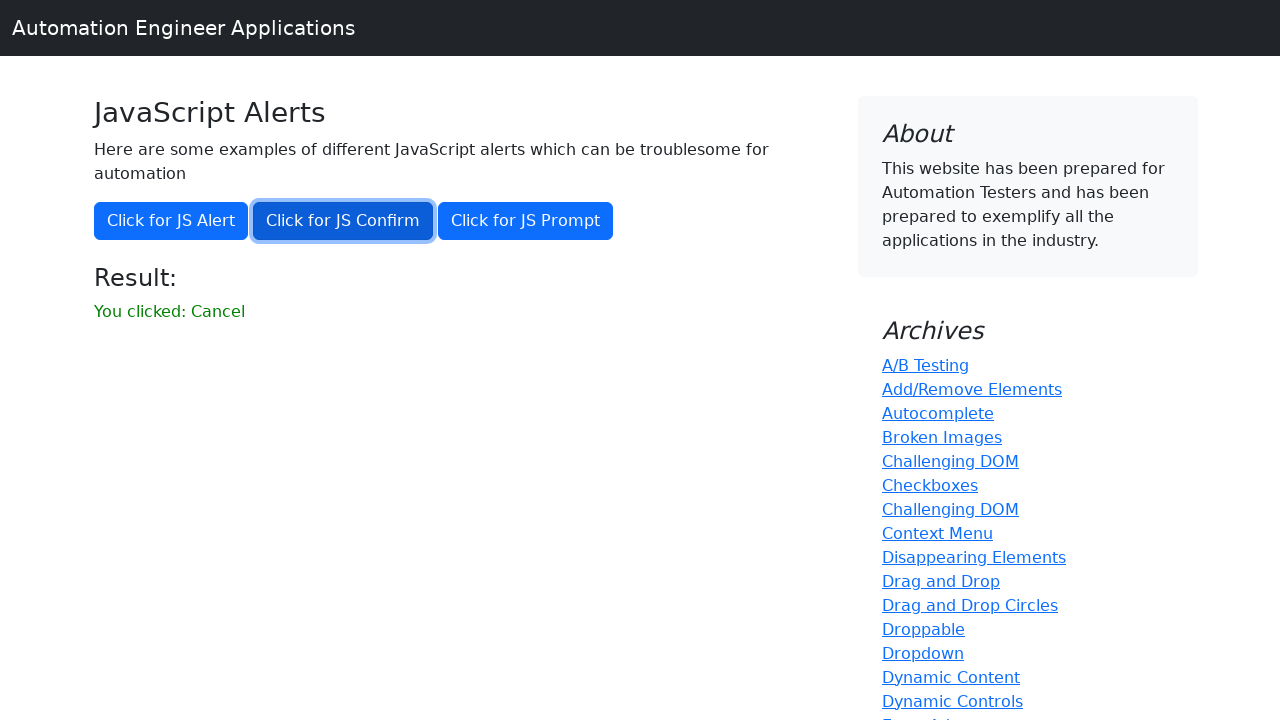